Tests switching between mobile and web feature tabs and verifies Cross-browser Testing text is displayed in web view

Starting URL: https://nocode.autify.com/

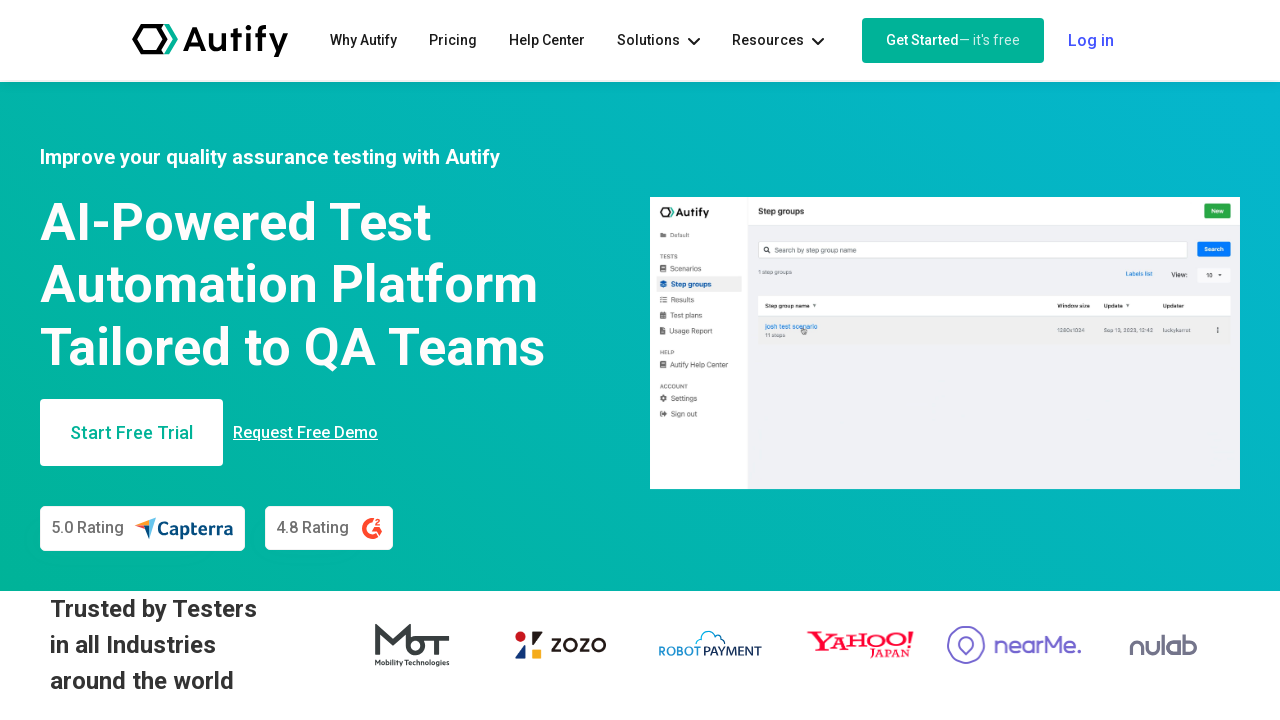

Clicked on the mobile view tab at (784, 361) on xpath=//a[contains(@class, 'tabs-nav-item _02')]
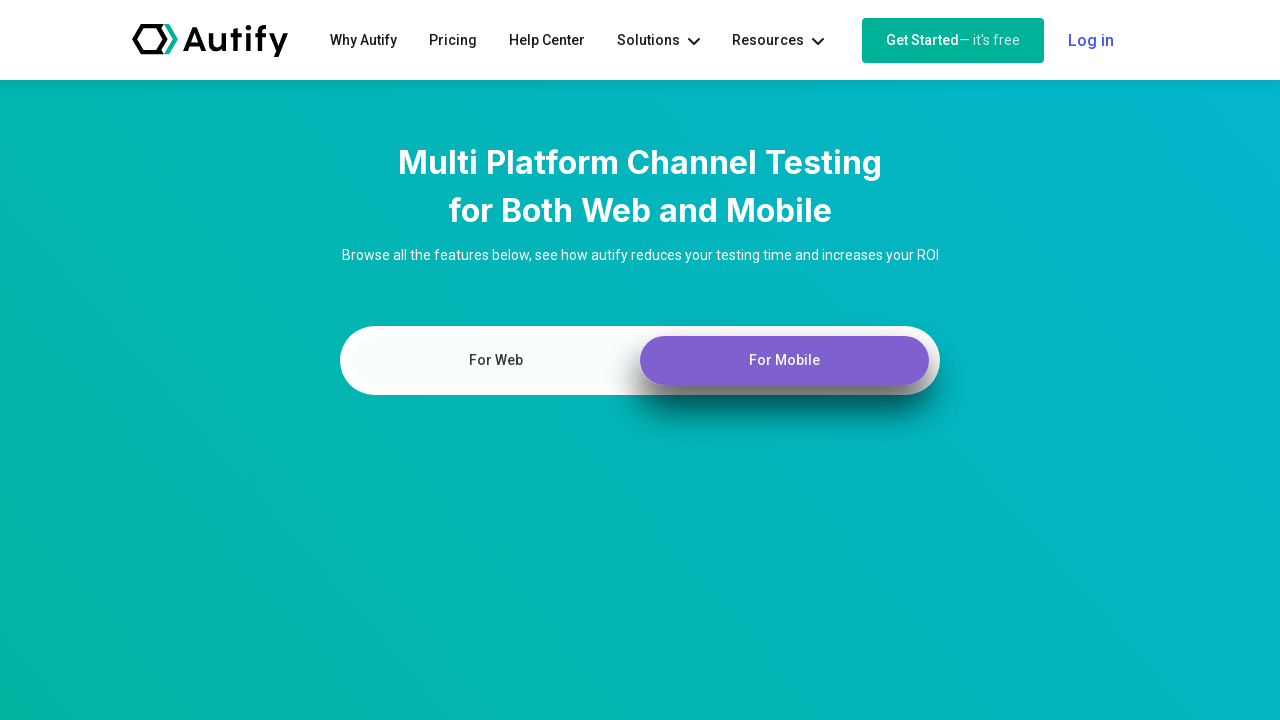

Mobile view tab content is now visible
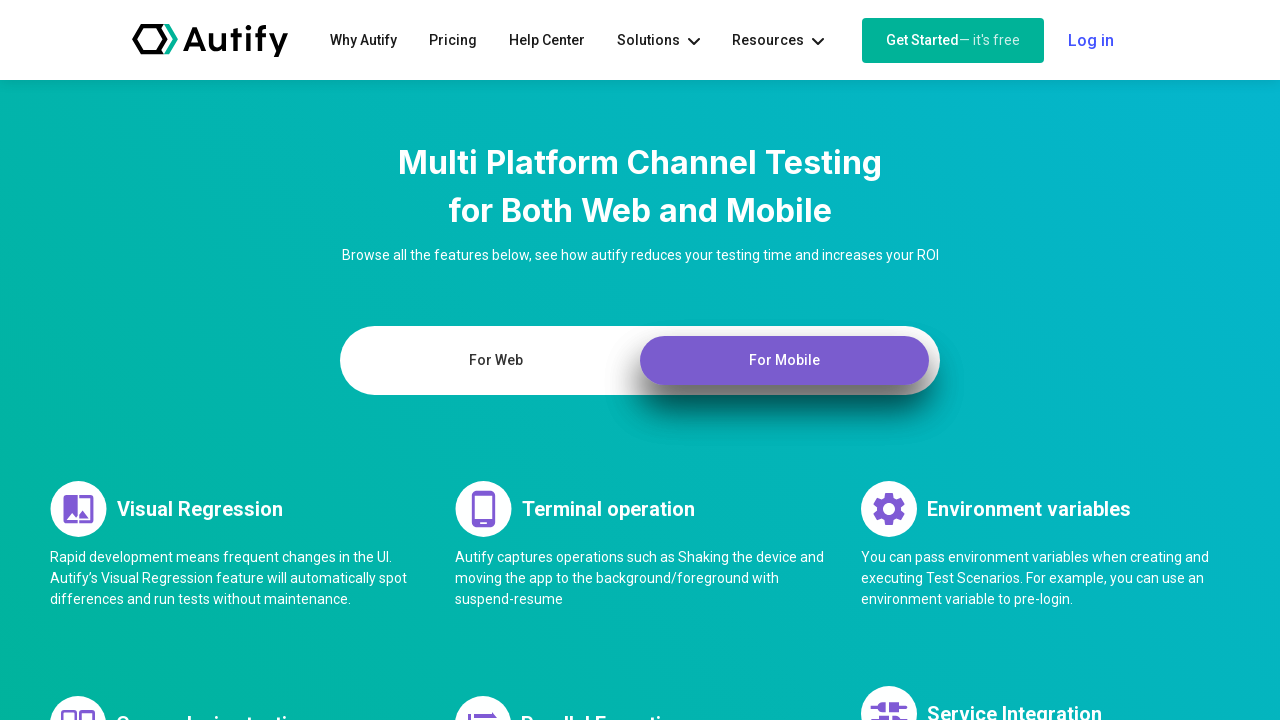

Clicked on the web view tab at (496, 361) on xpath=//a[contains(@class, 'tabs-nav-item _01')]
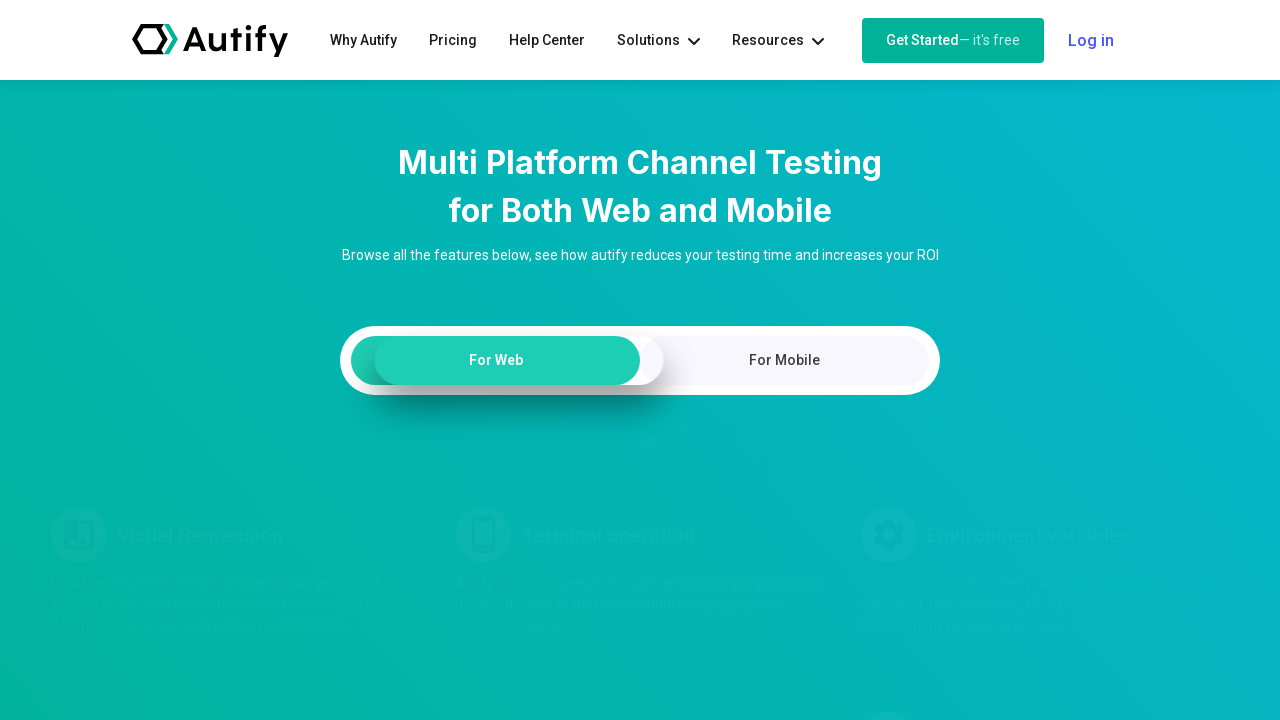

Web view tab content is now visible
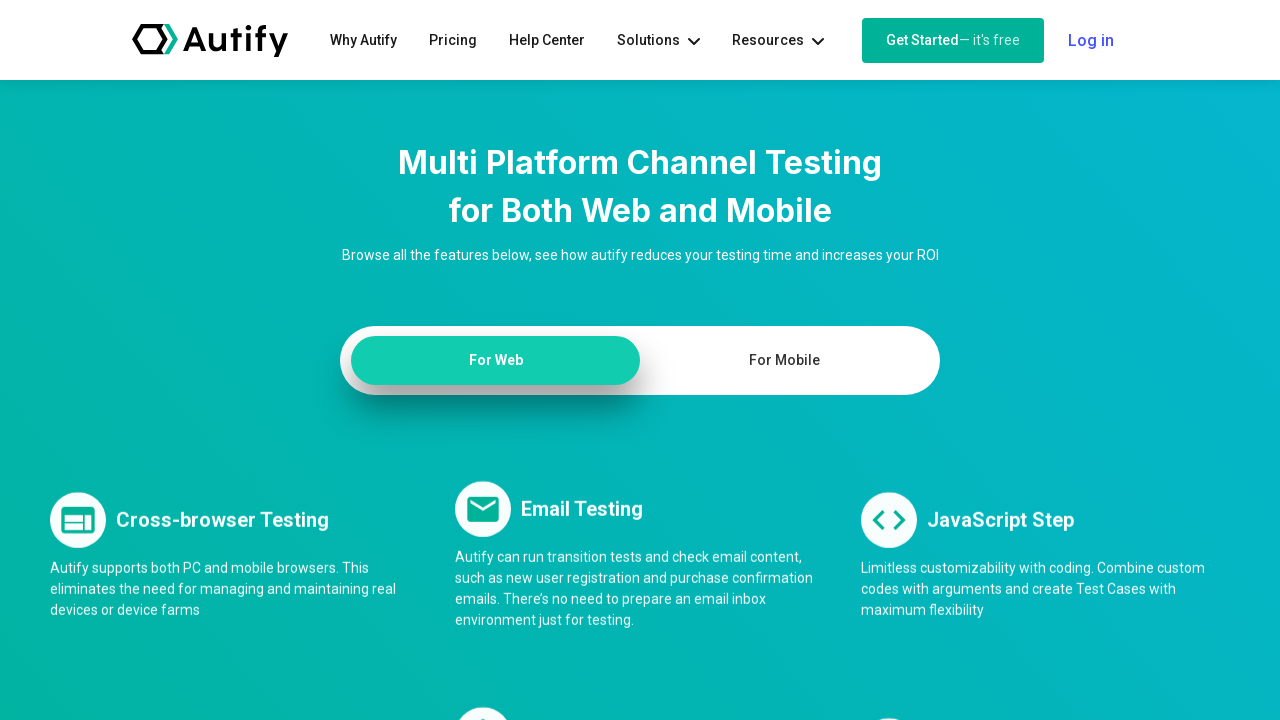

Verified Cross-browser Testing text is displayed in web view
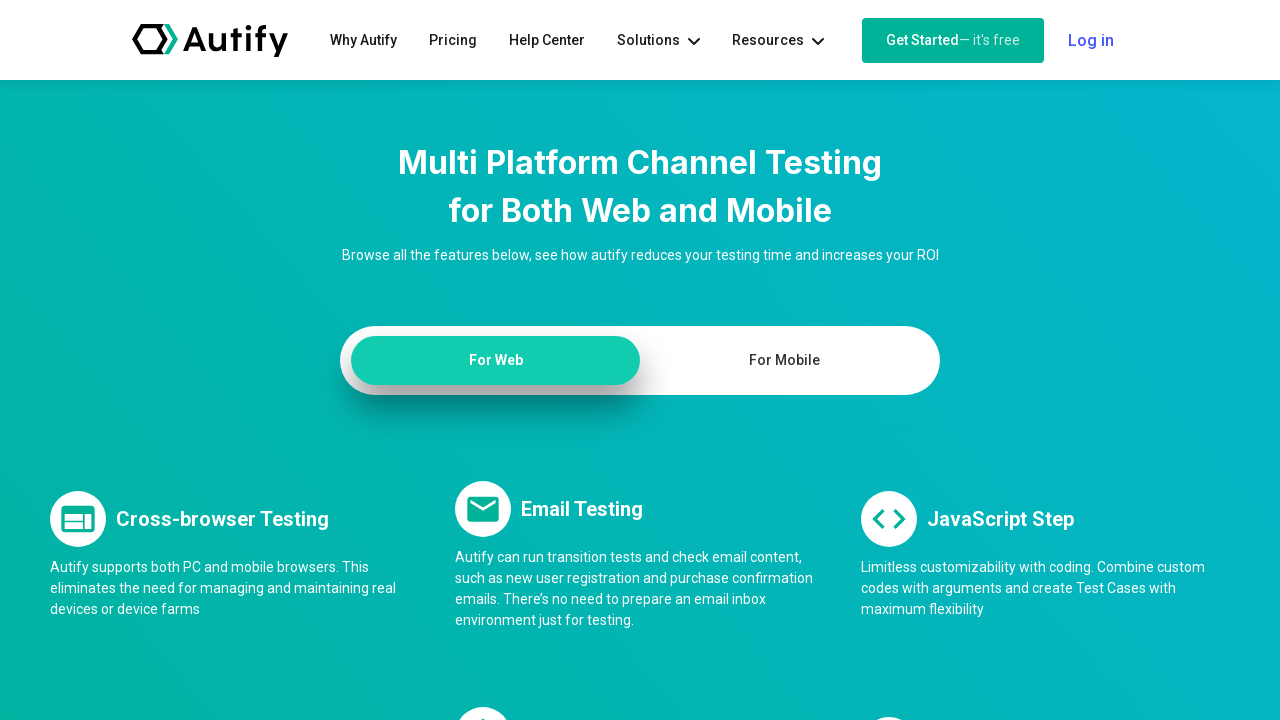

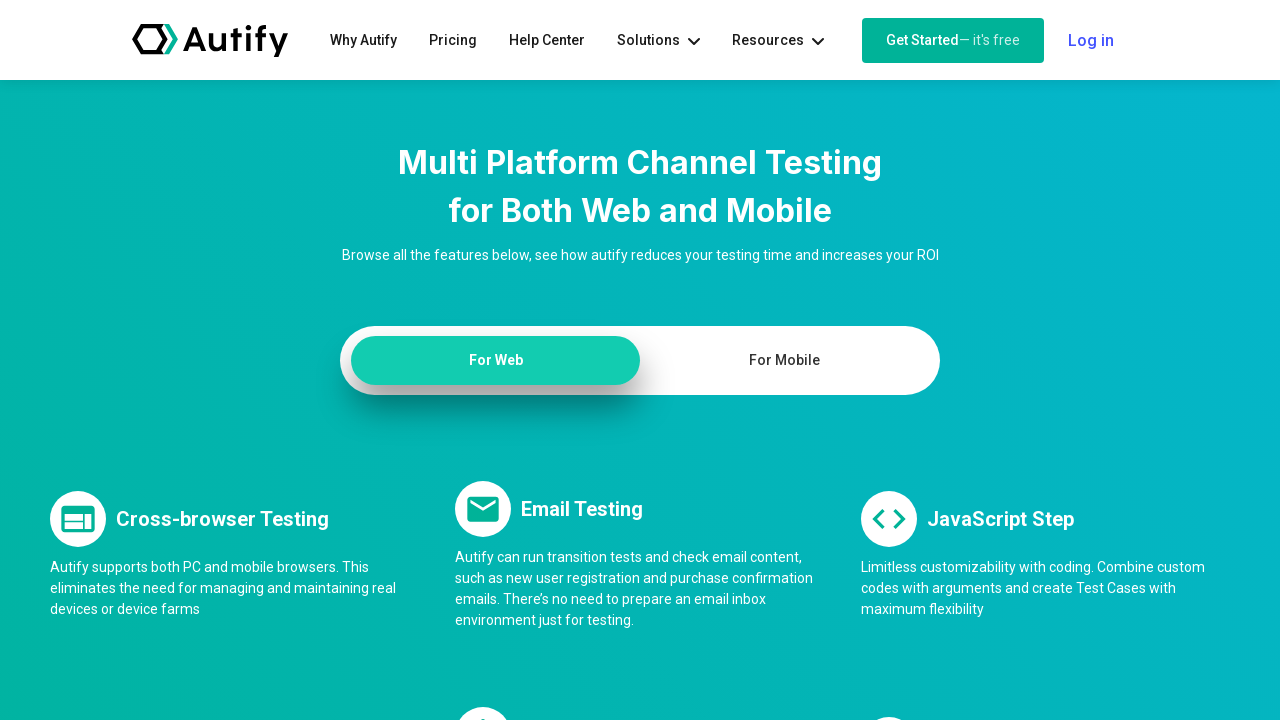